Tests firstName field validation with lowercase characters mixed with numbers between 20 and 50 characters

Starting URL: https://buggy.justtestit.org/register

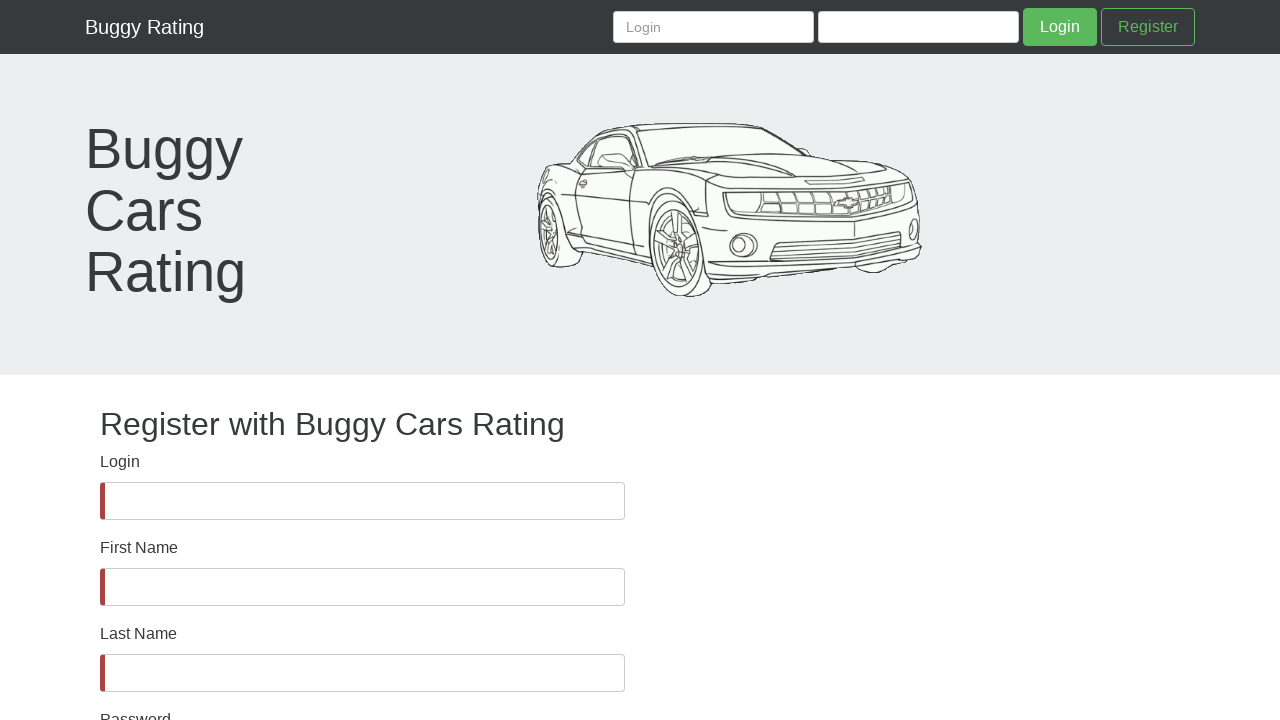

Waited for firstName field to be visible
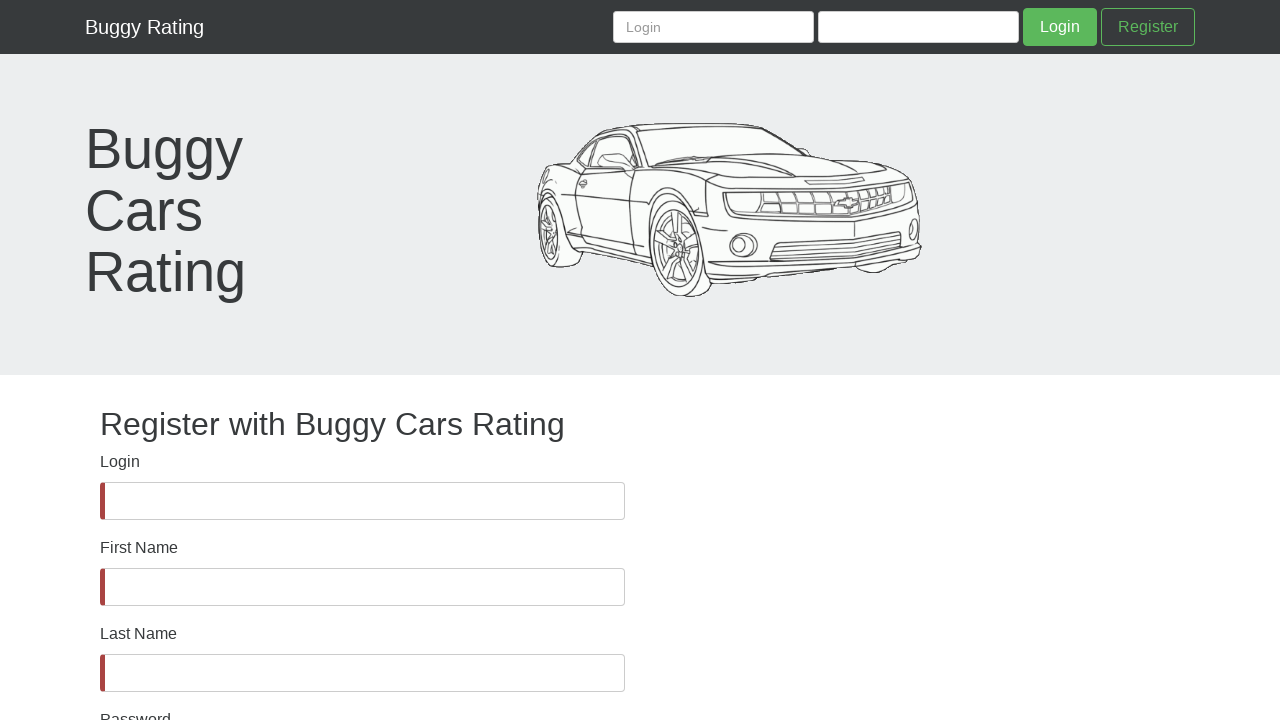

Filled firstName field with lowercase characters and numbers (34 characters total) on #firstName
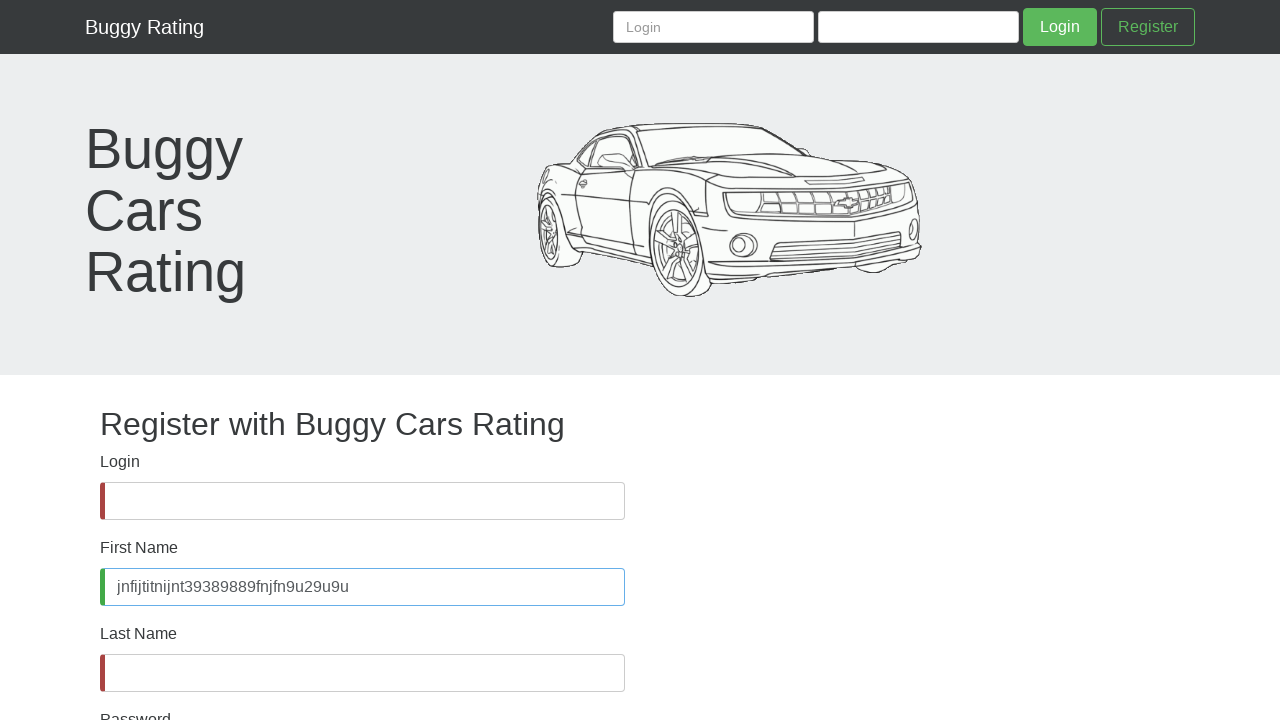

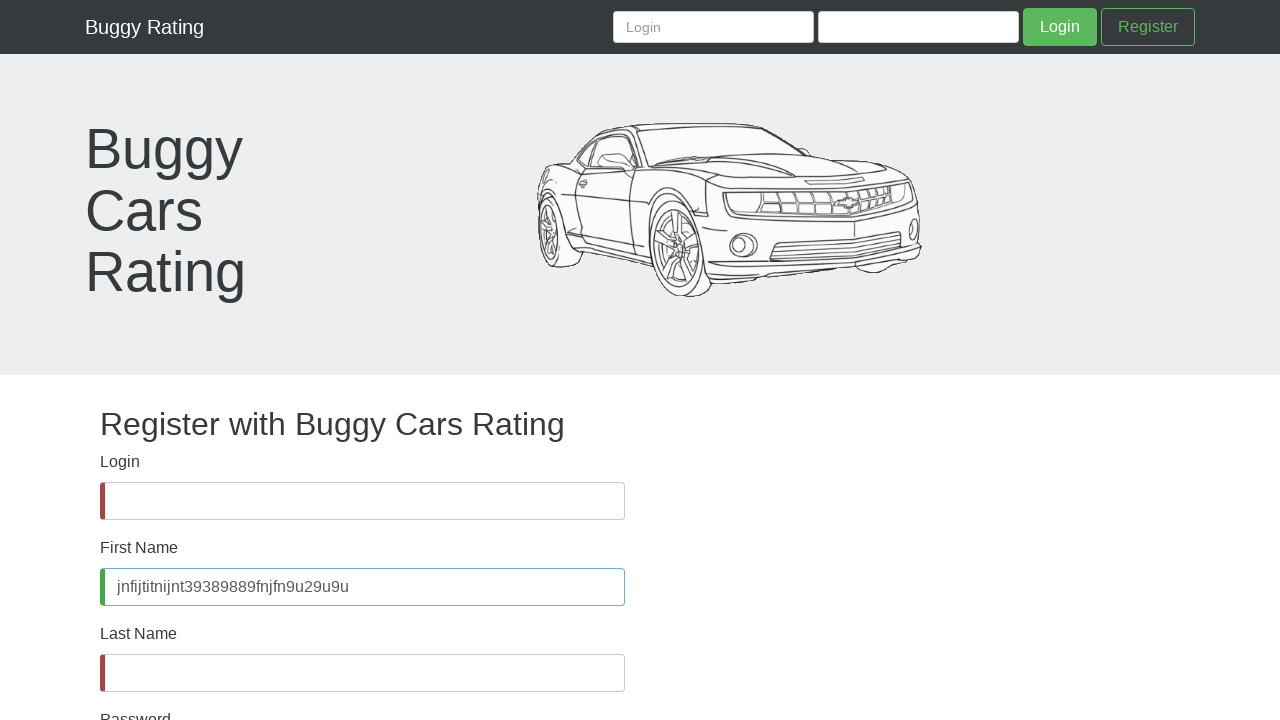